Tests right-click (context menu) functionality by performing a context click on a button element to trigger the jQuery context menu

Starting URL: http://swisnl.github.io/jQuery-contextMenu/demo.html

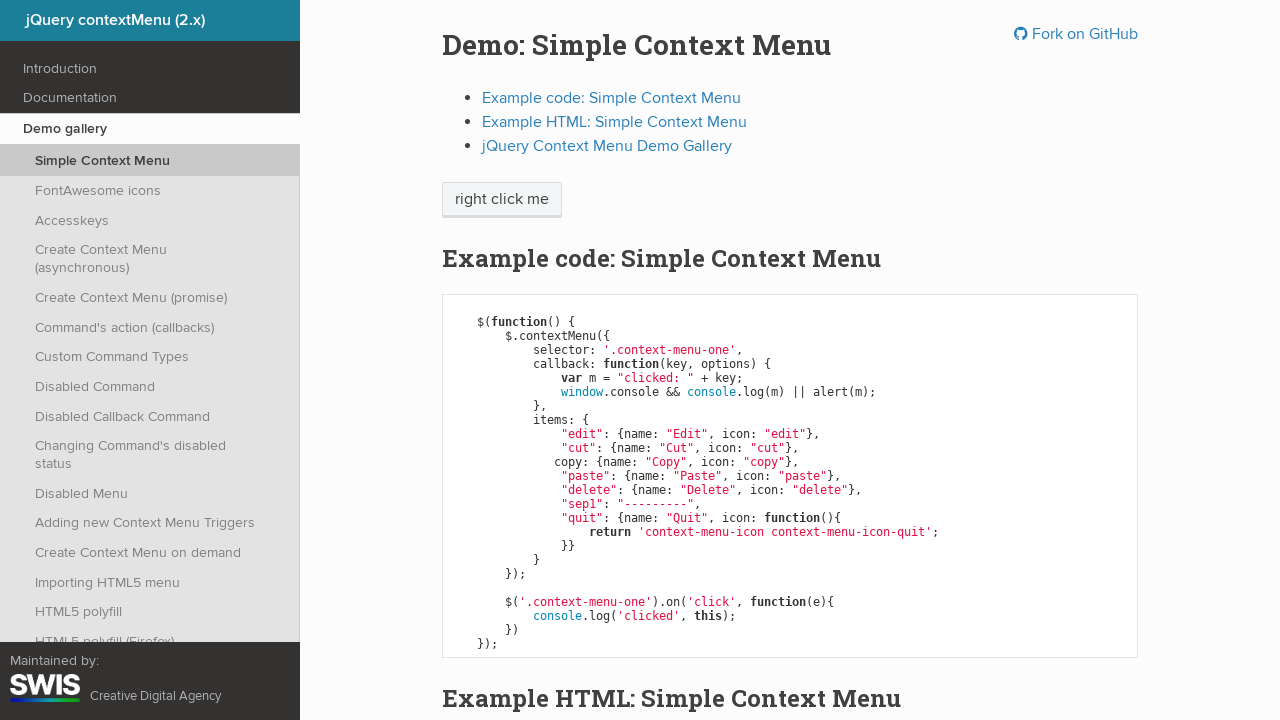

Right-clicked (context click) on the context menu button element at (502, 200) on xpath=//span[@class='context-menu-one btn btn-neutral']
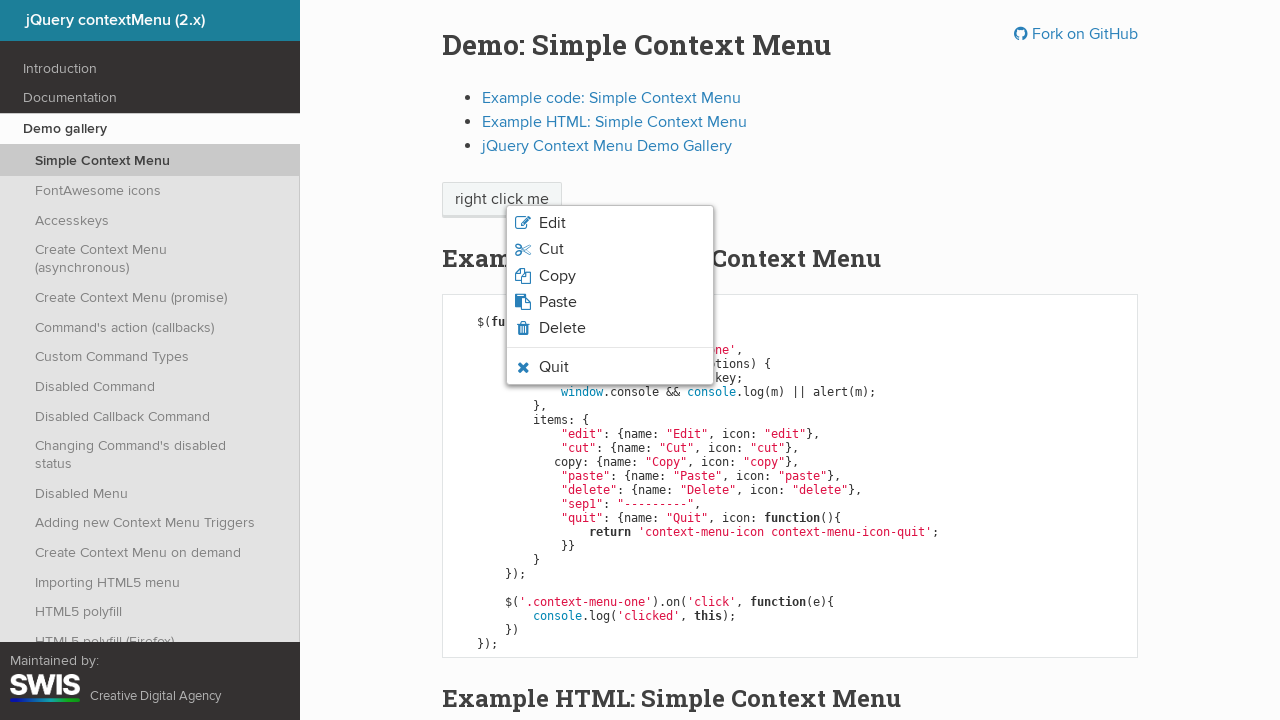

Context menu appeared and is now visible
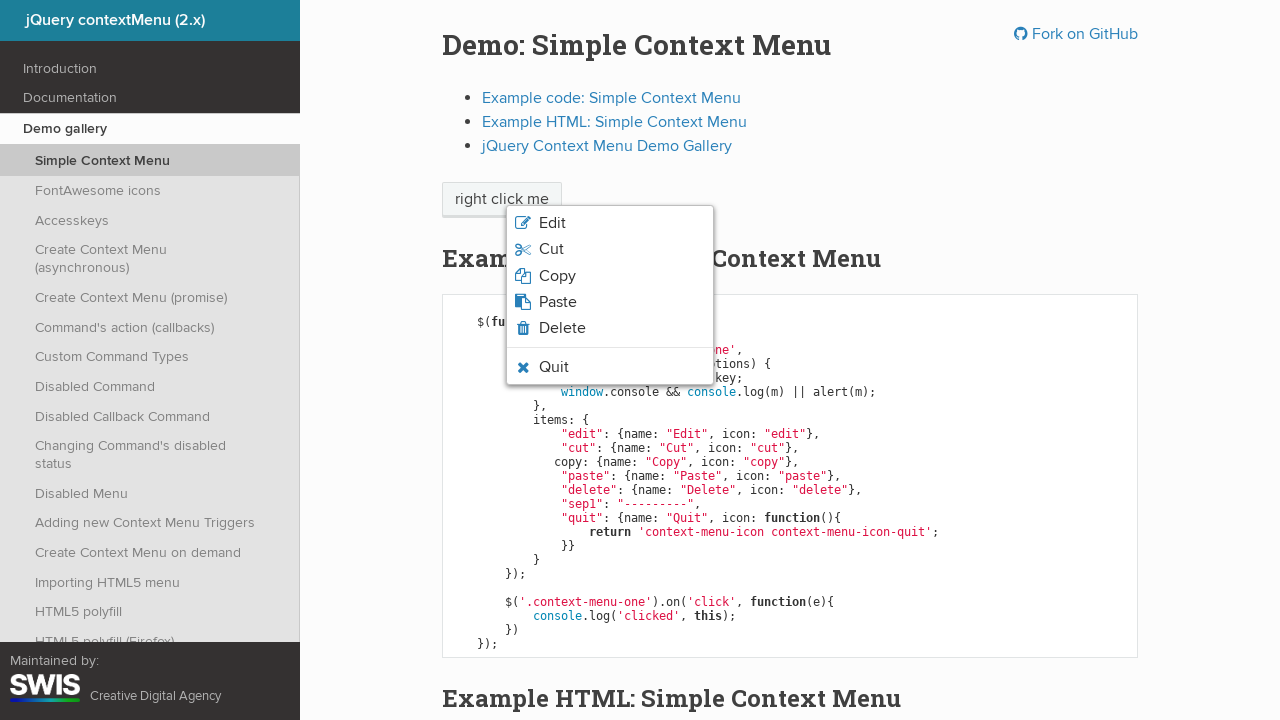

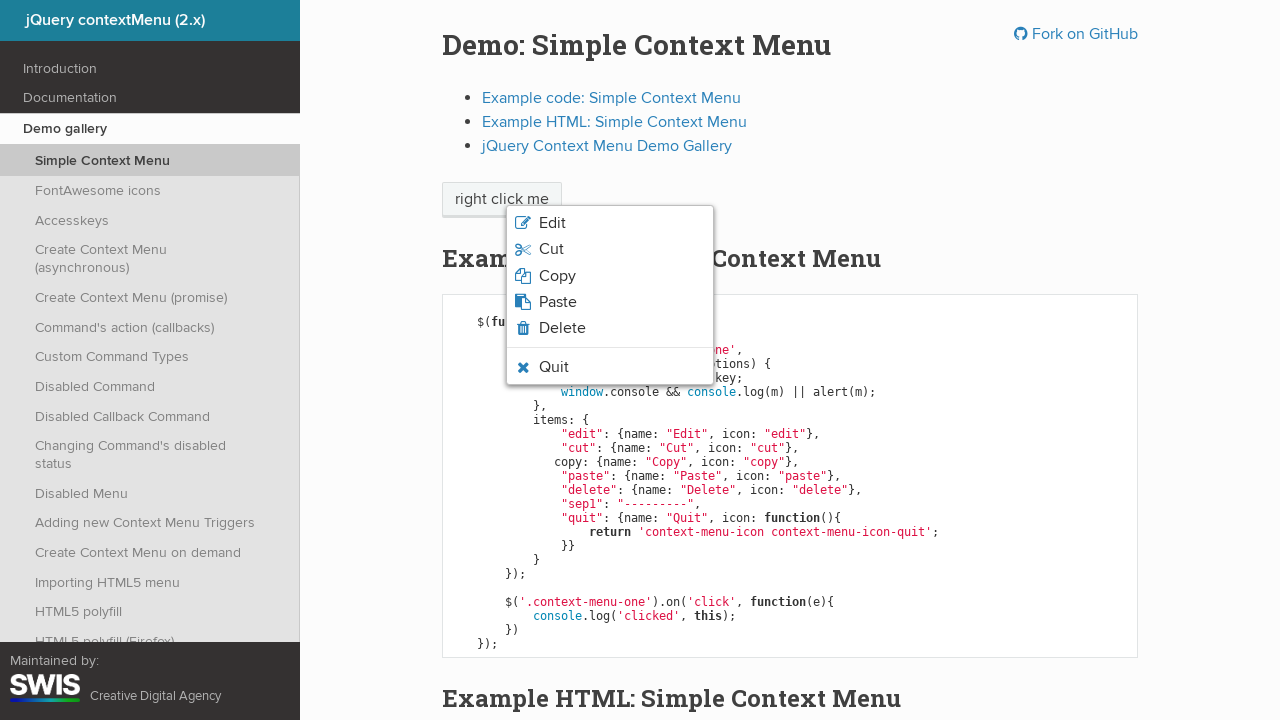